Tests form submission by filling out name and message fields on a contact form and submitting it

Starting URL: https://ultimateqa.com/filling-out-forms/

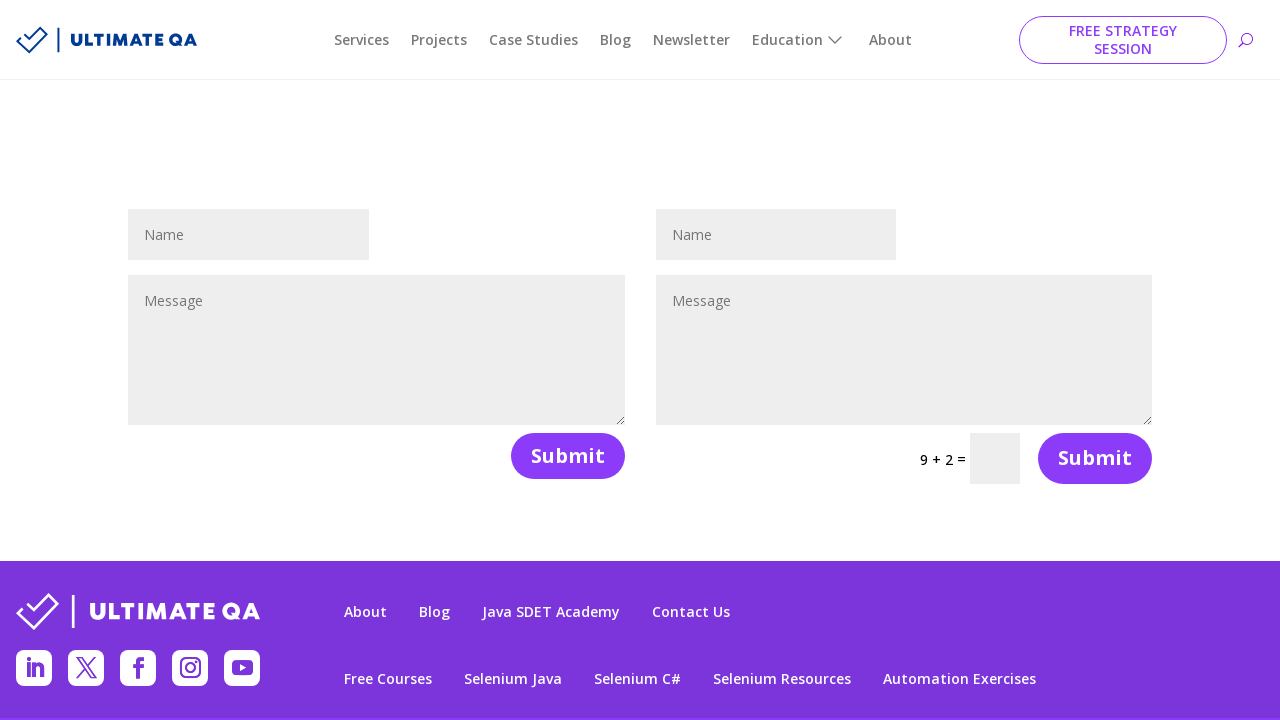

Clicked on name field at (249, 234) on #et_pb_contact_name_0
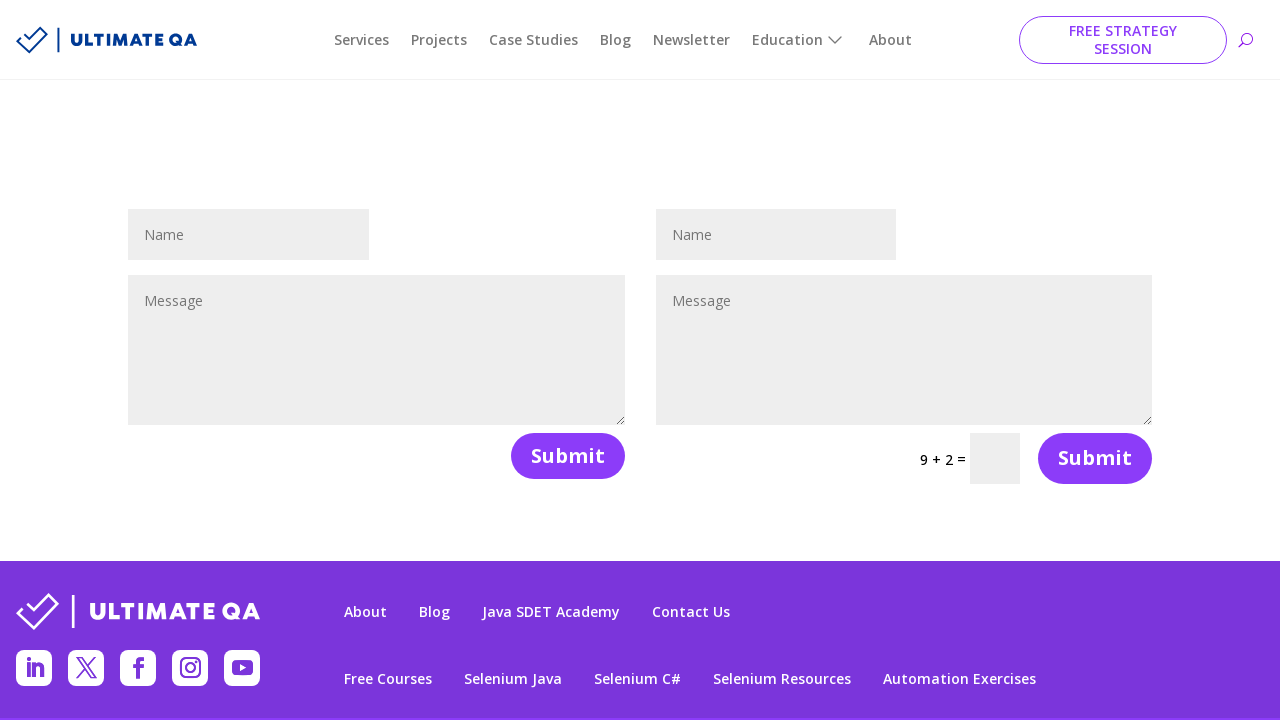

Filled name field with 'Bash Test' on #et_pb_contact_name_0
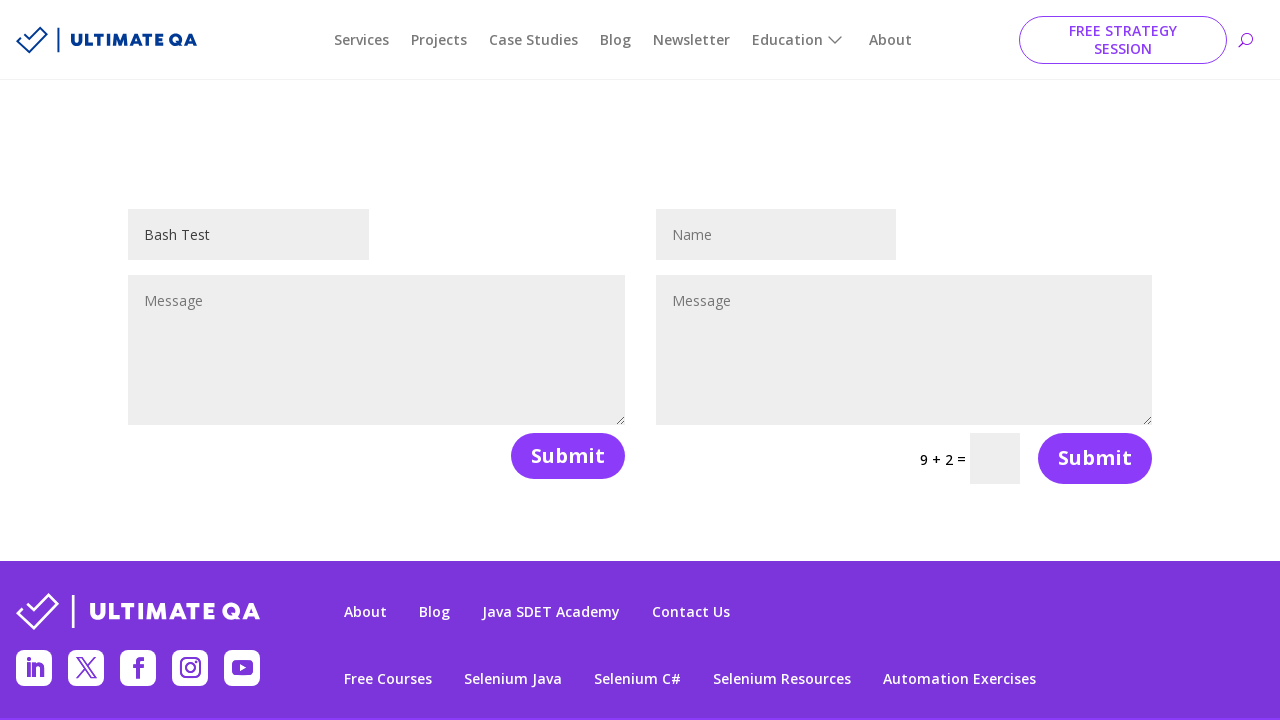

Clicked on message field at (377, 350) on #et_pb_contact_message_0
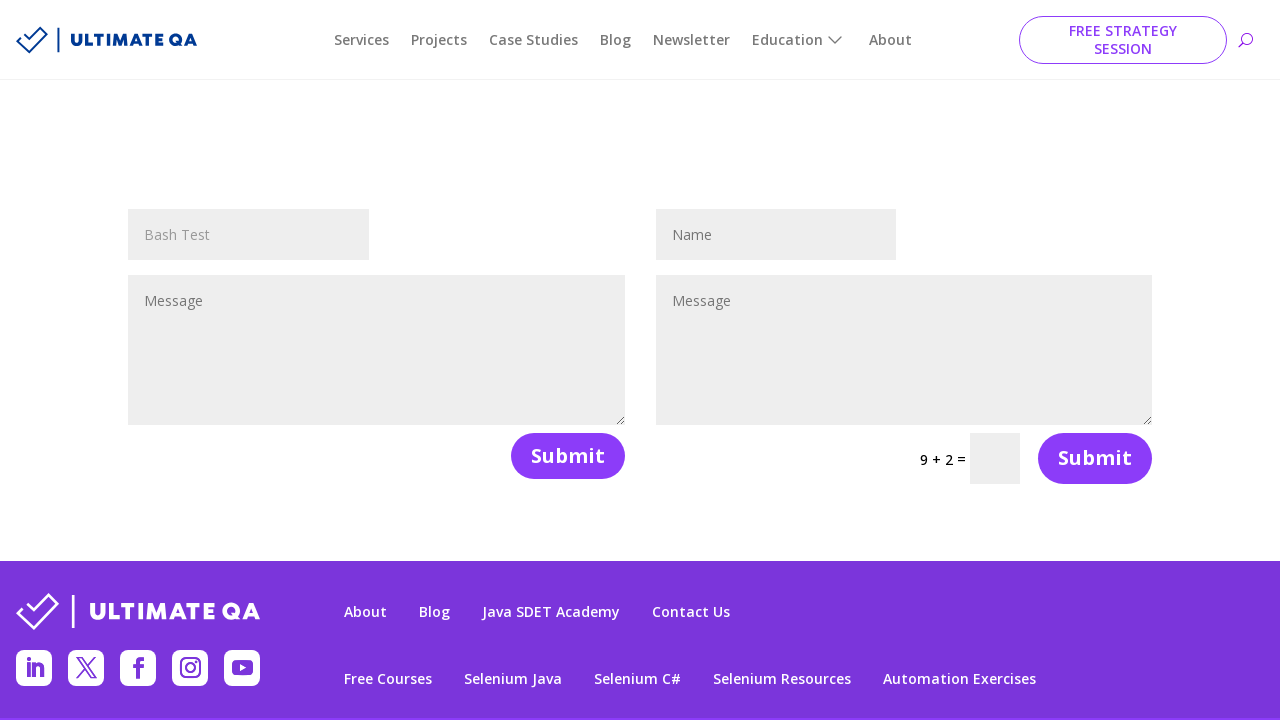

Filled message field with 'This is a message' on #et_pb_contact_message_0
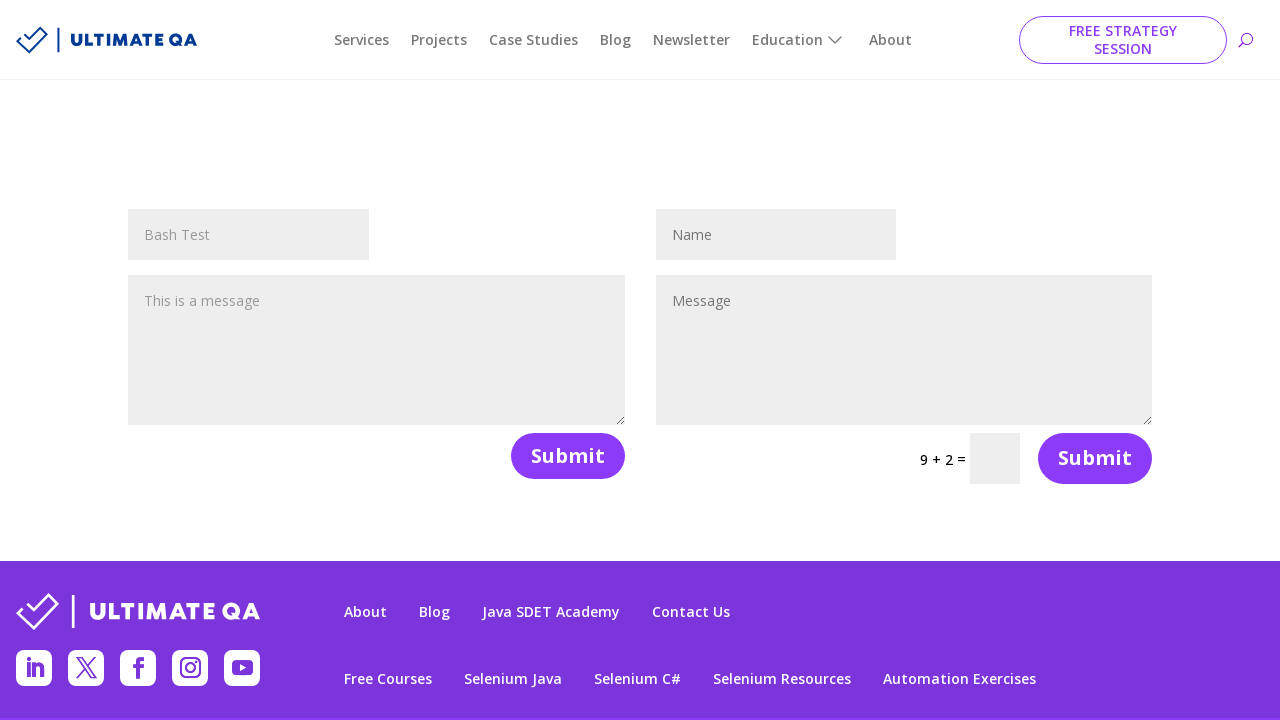

Clicked submit button to submit contact form at (568, 456) on #et_pb_contact_form_0 > div.et_pb_contact > form > div > button
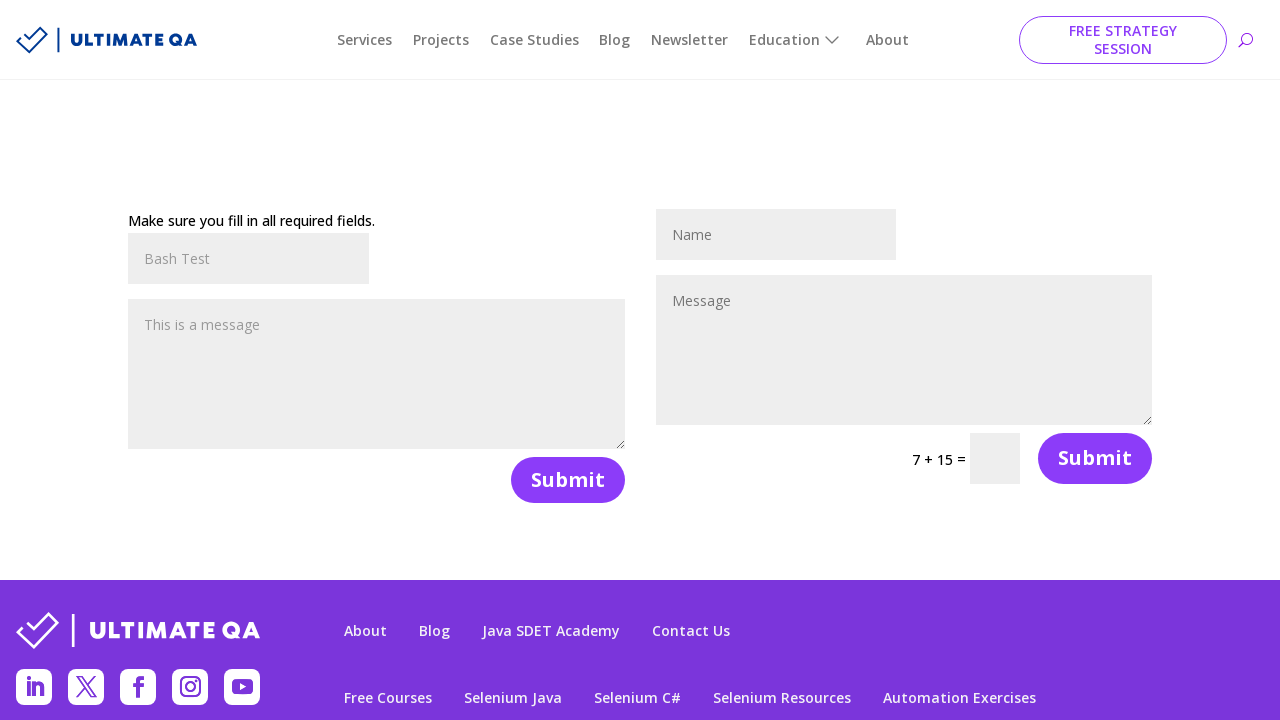

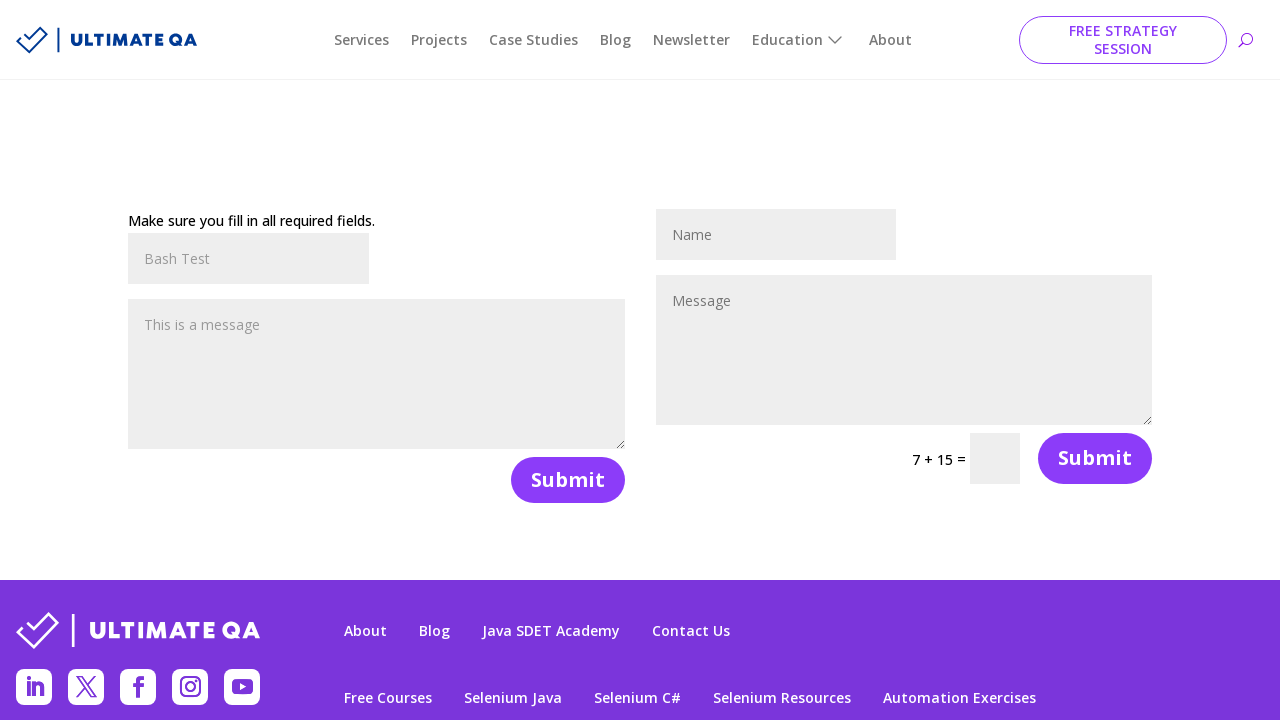